Tests A/B test opt-out functionality by first verifying the page shows an A/B test variation, then adding an opt-out cookie and refreshing to confirm the test is disabled.

Starting URL: http://the-internet.herokuapp.com/abtest

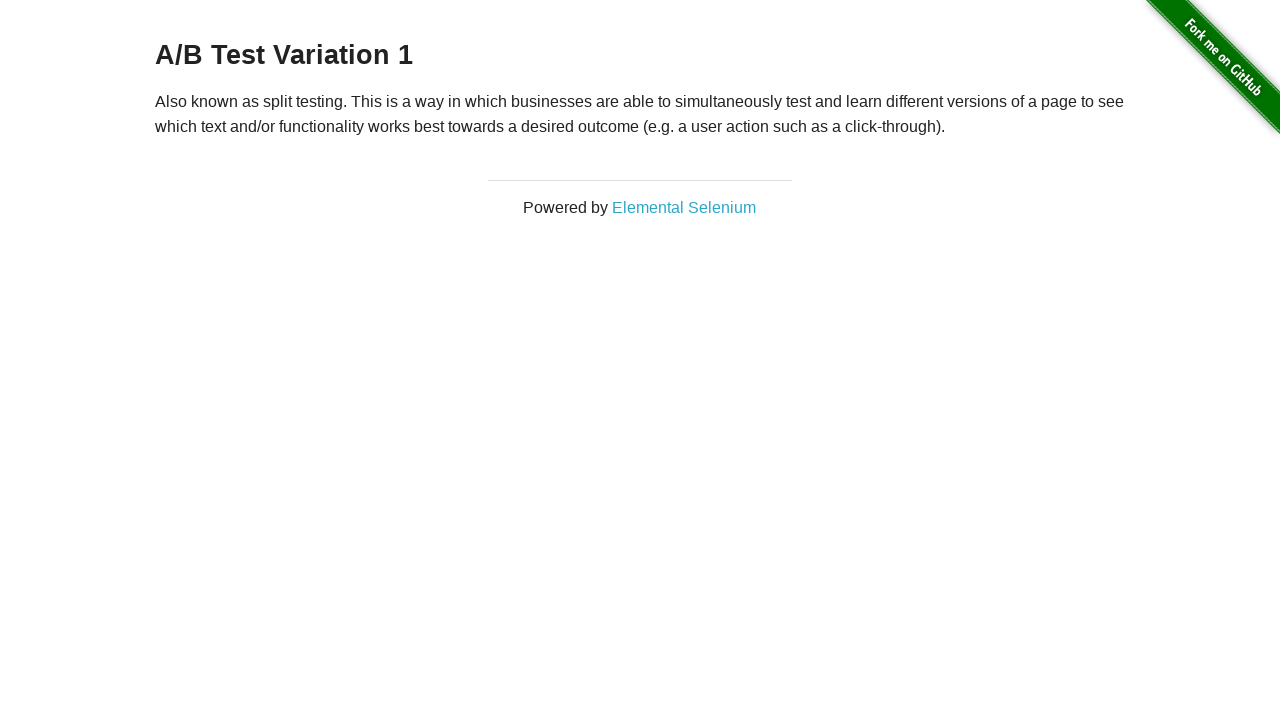

Located h3 heading element
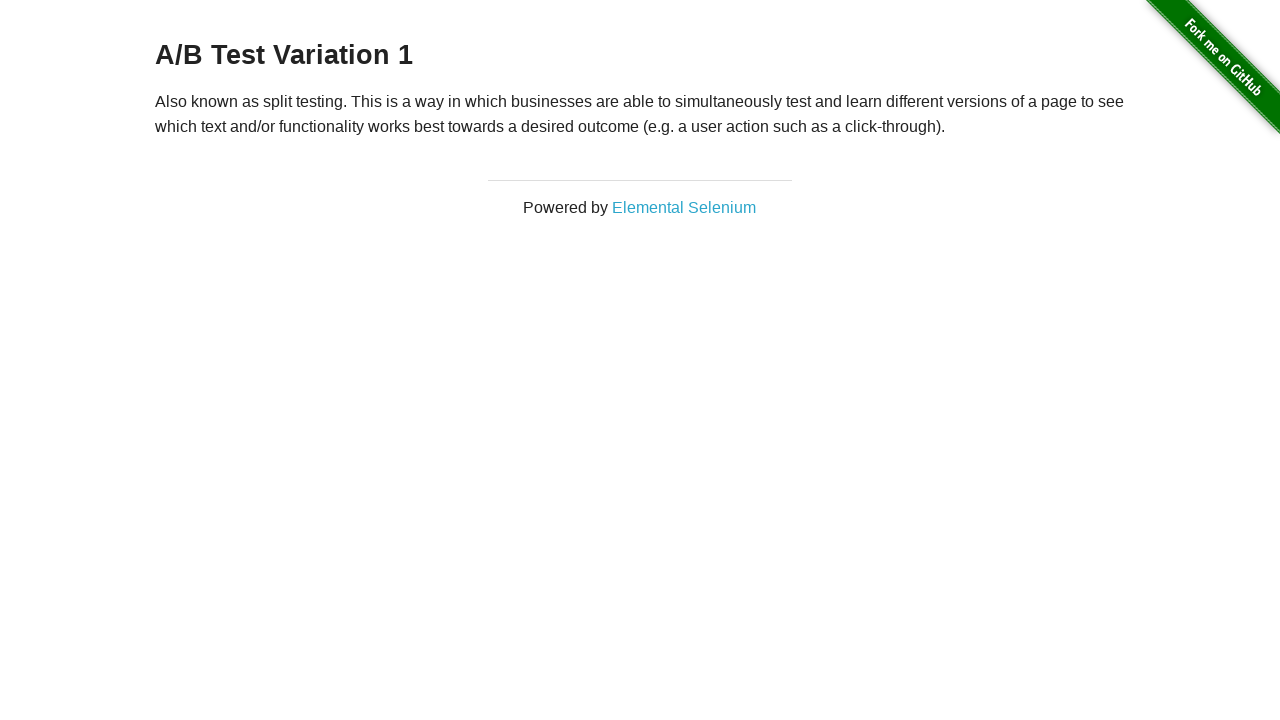

Retrieved heading text: 'A/B Test Variation 1'
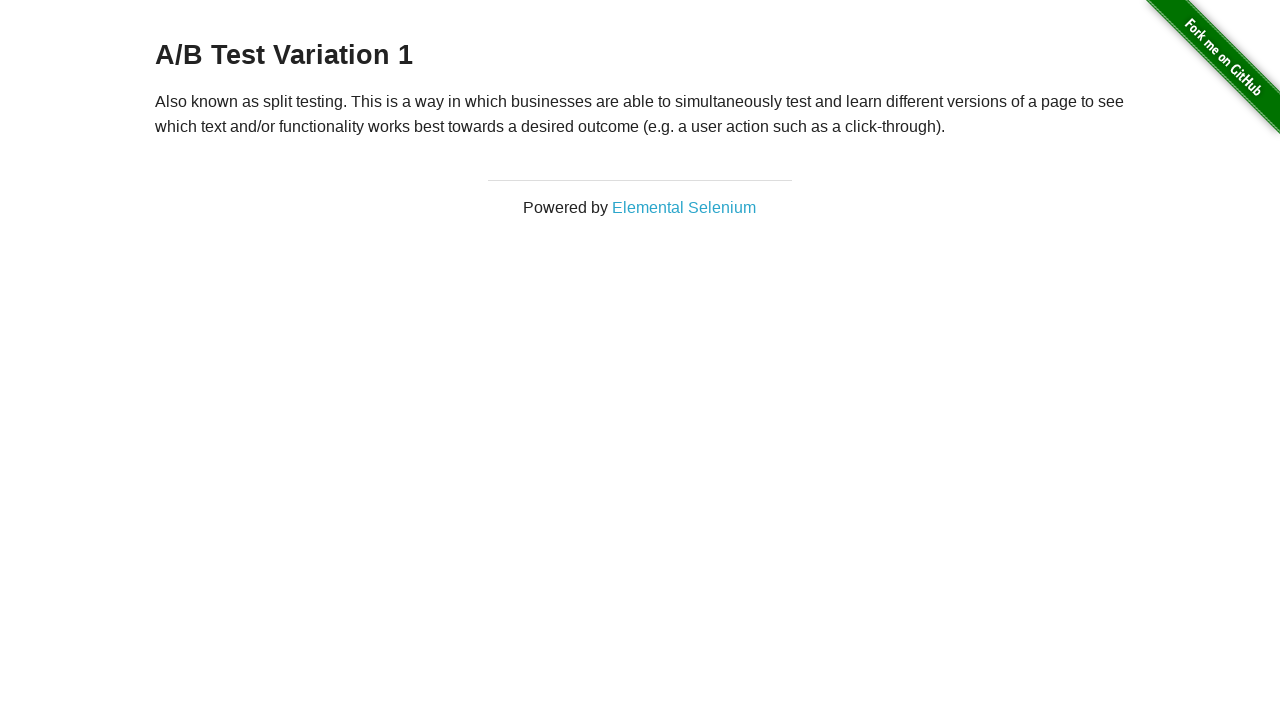

Verified page shows A/B test variation
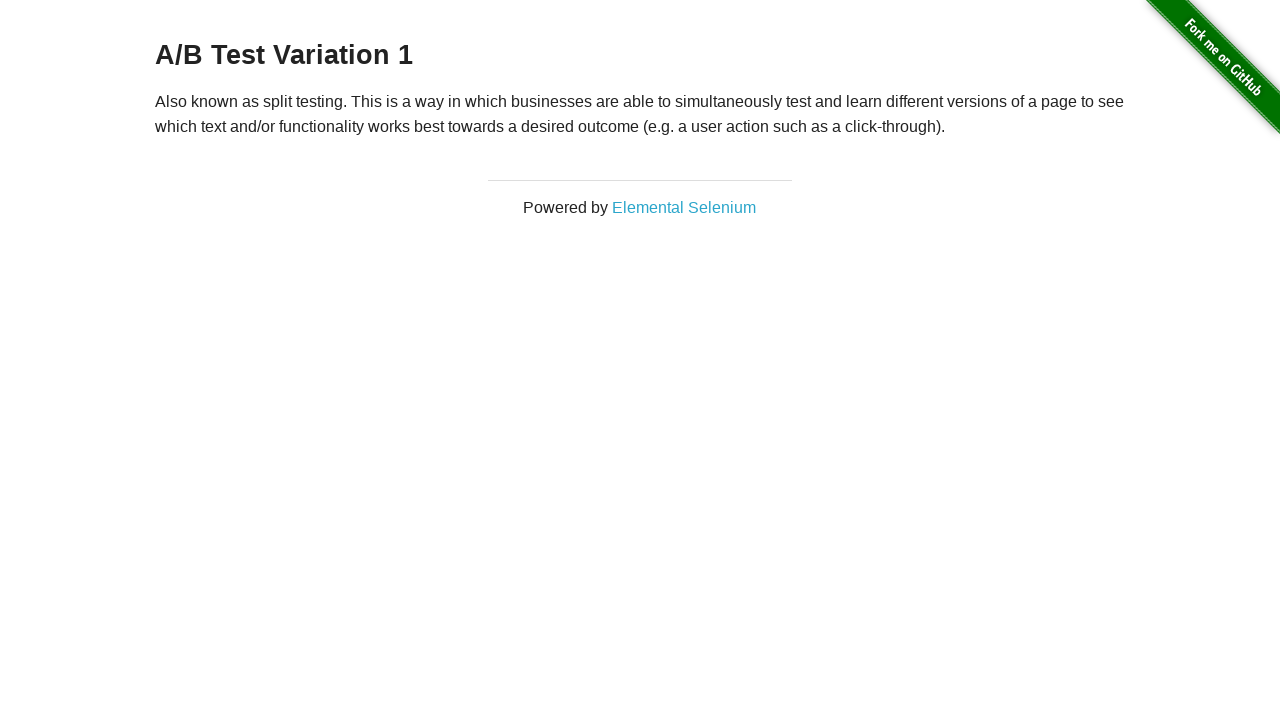

Added optimizelyOptOut cookie to context
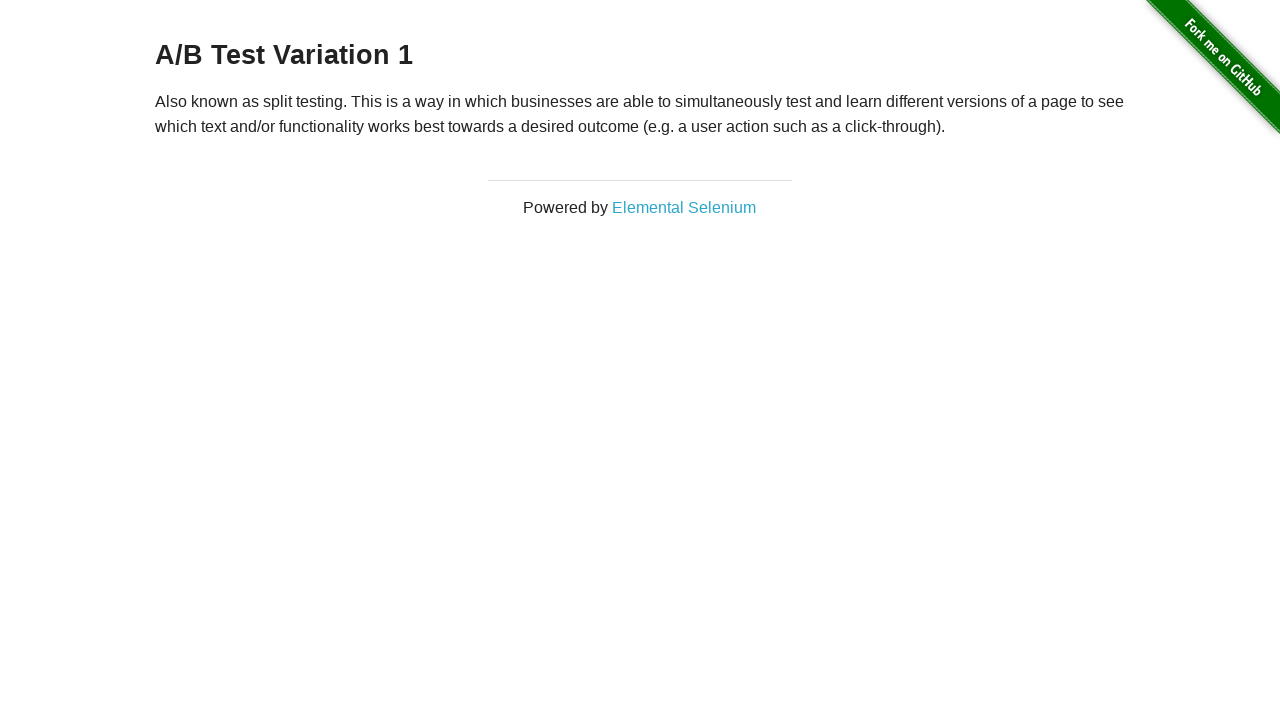

Reloaded page after adding opt-out cookie
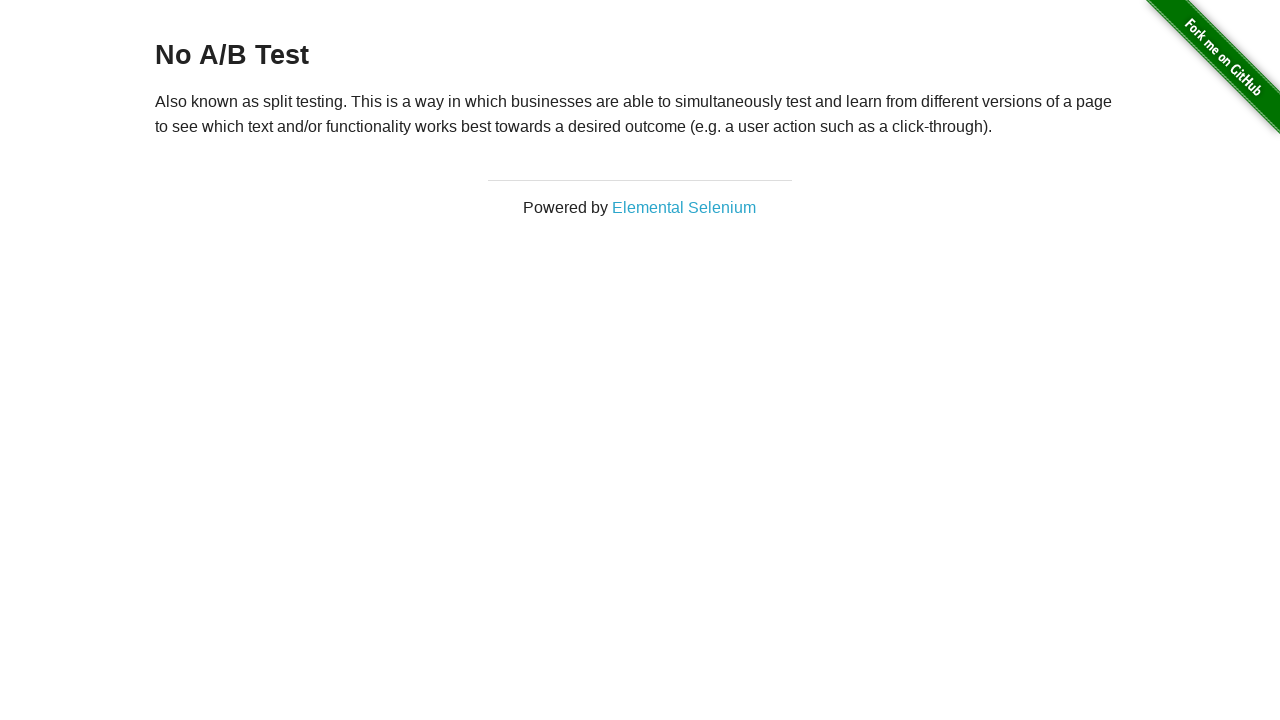

Retrieved heading text after reload: 'No A/B Test'
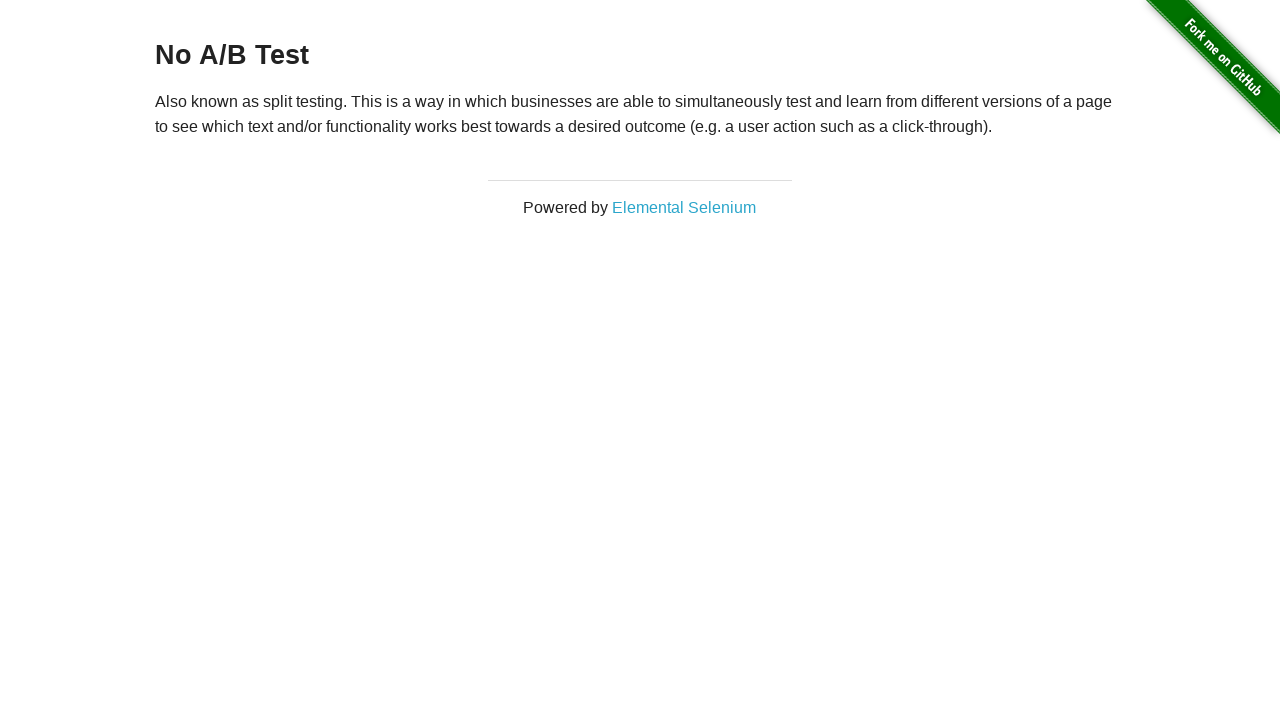

Verified A/B test is disabled after opting out with cookie
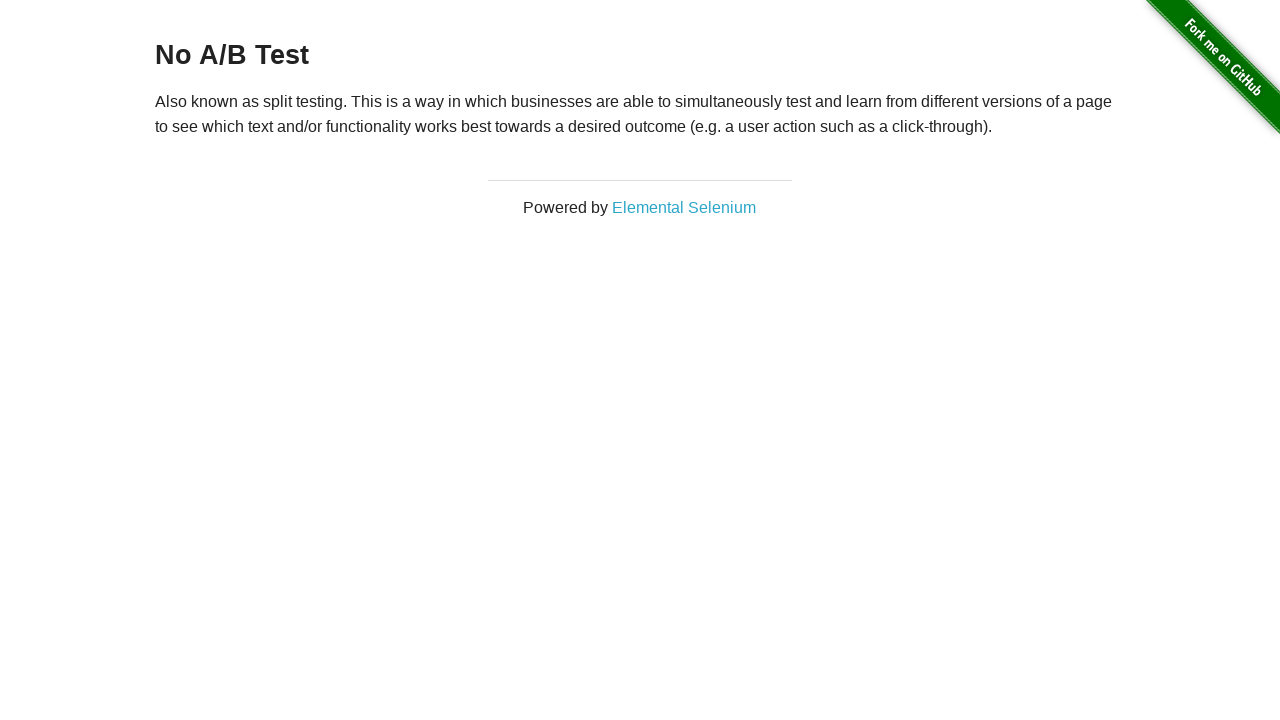

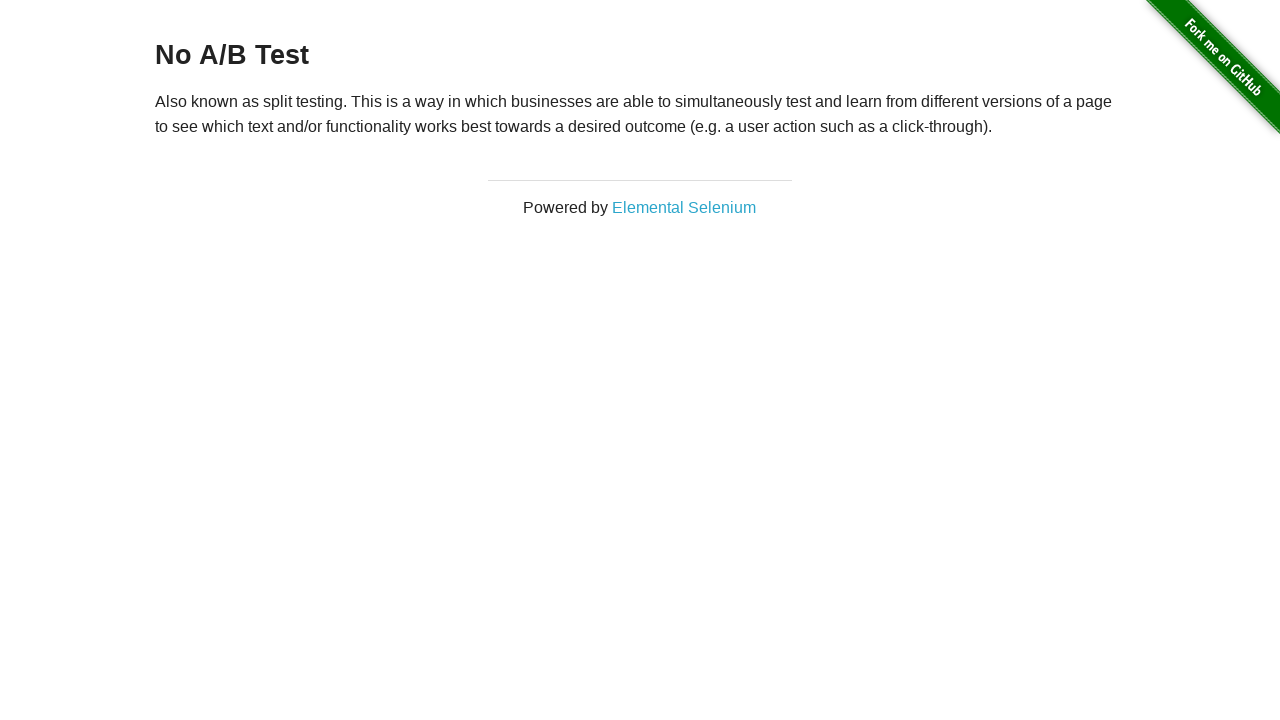